Tests various input field interactions including entering text, appending text with keyboard navigation, retrieving field values, clearing fields, and checking field states (enabled/disabled and readonly)

Starting URL: https://letcode.in/edit

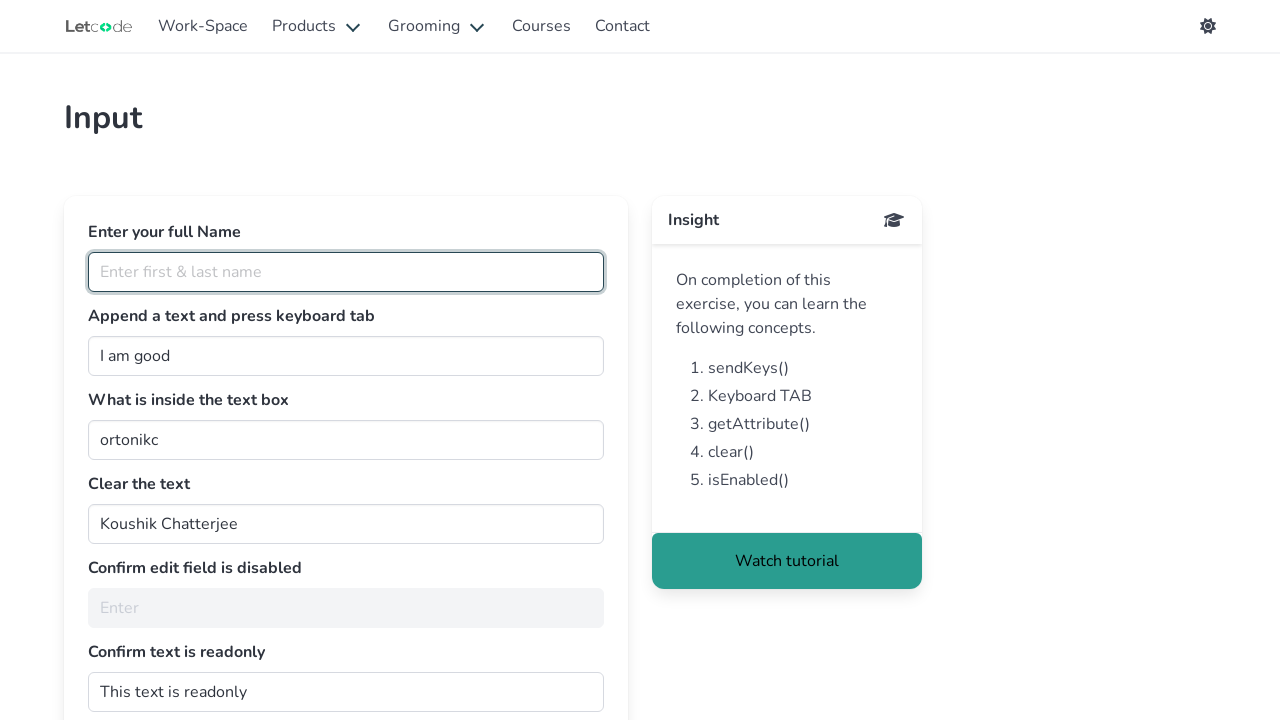

Entered 'PriyaRanjith' in the full name field on #fullName
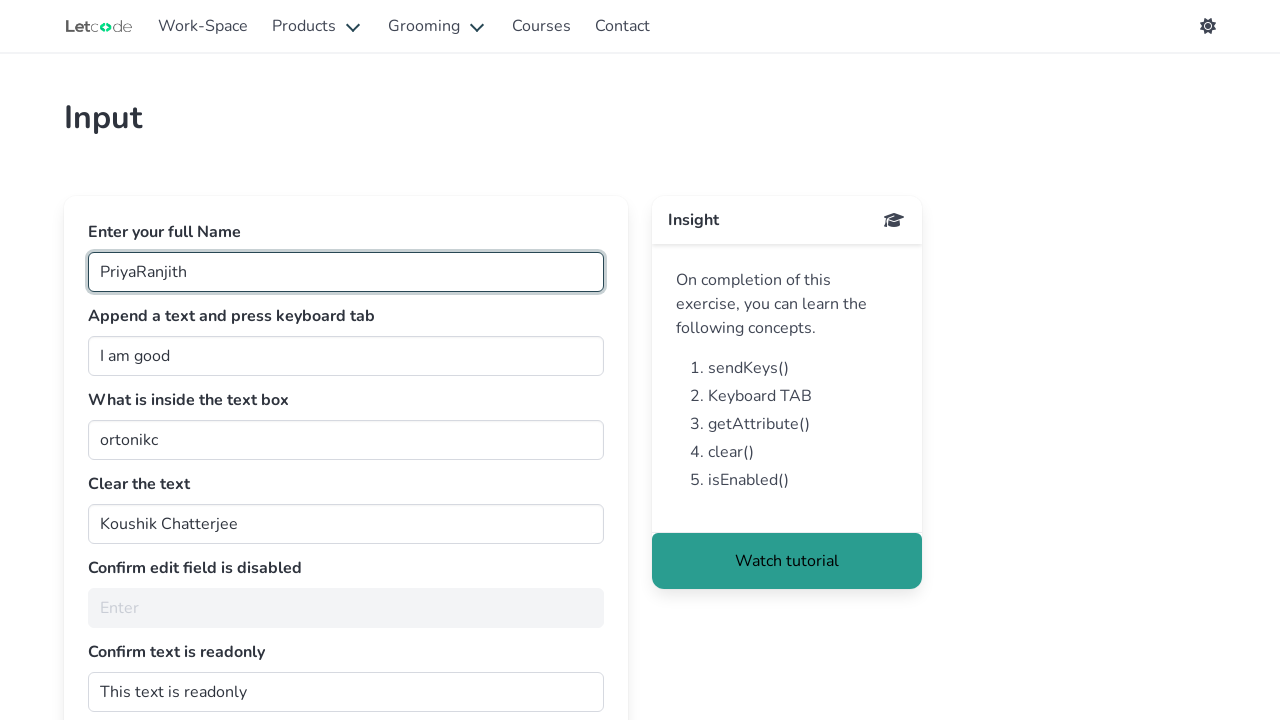

Appended ' Singer' to the join field on #join
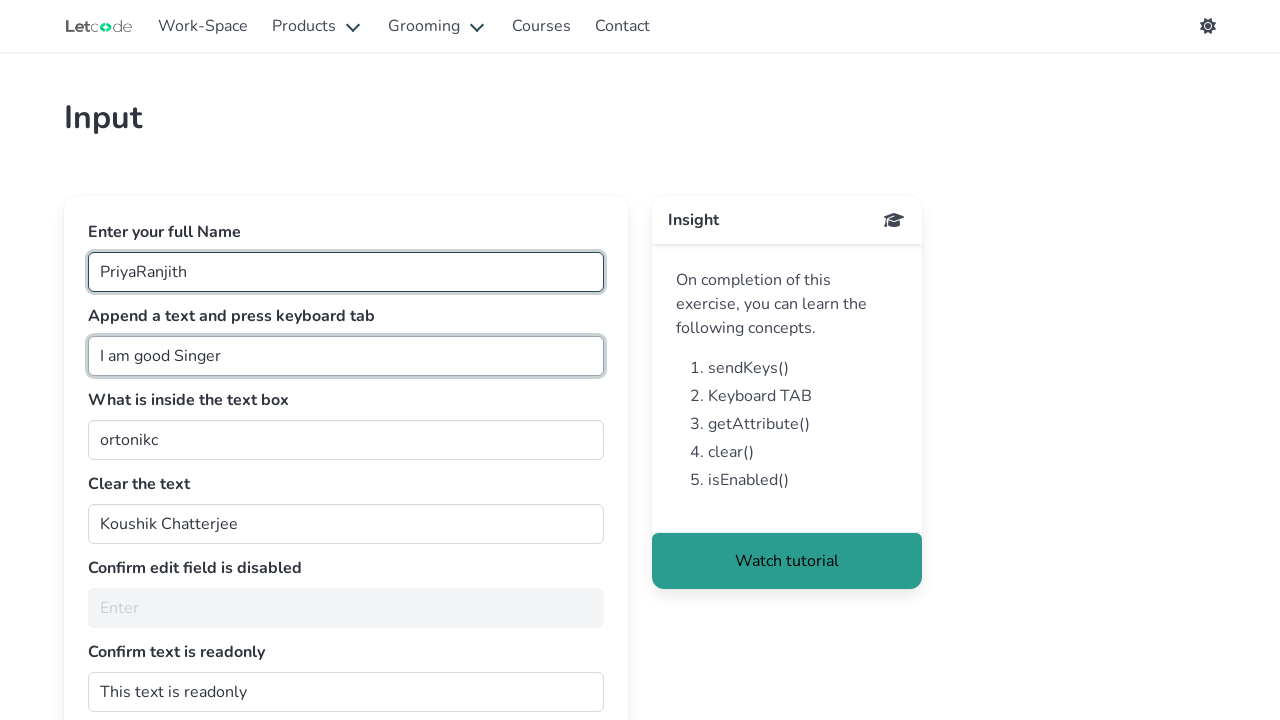

Pressed Tab key on the join field on #join
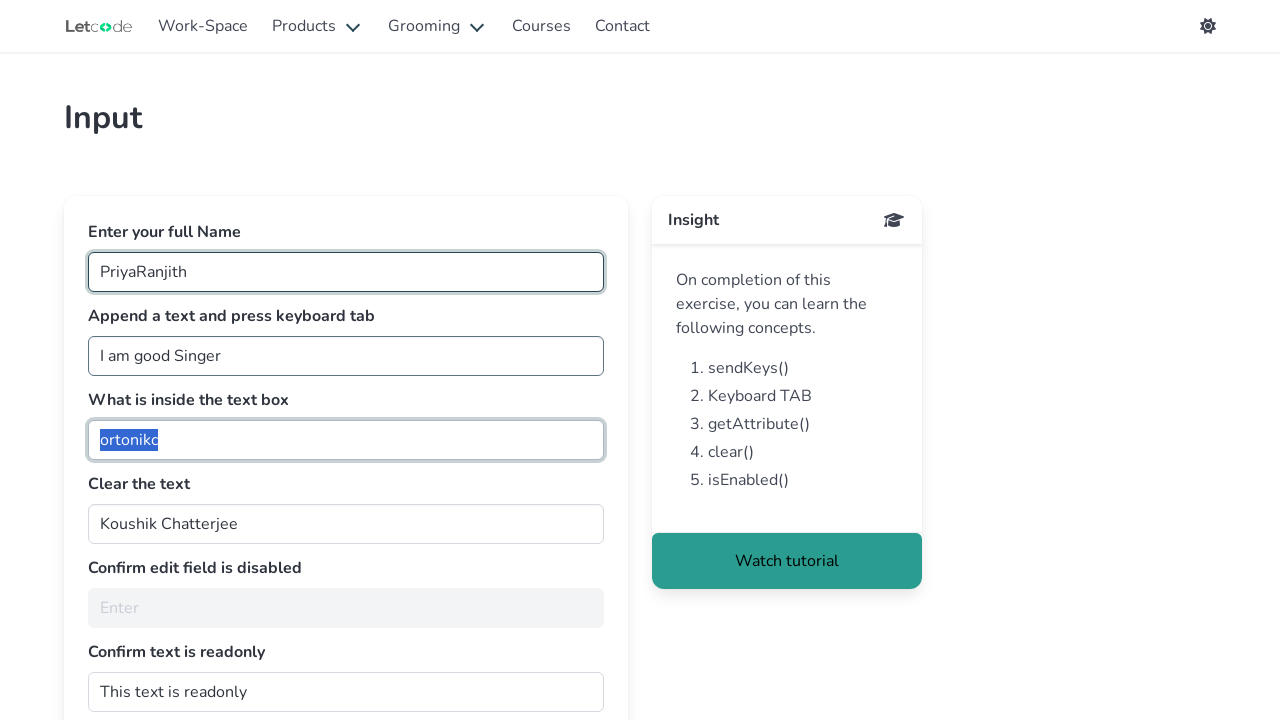

Retrieved value from text box: 'ortonikc'
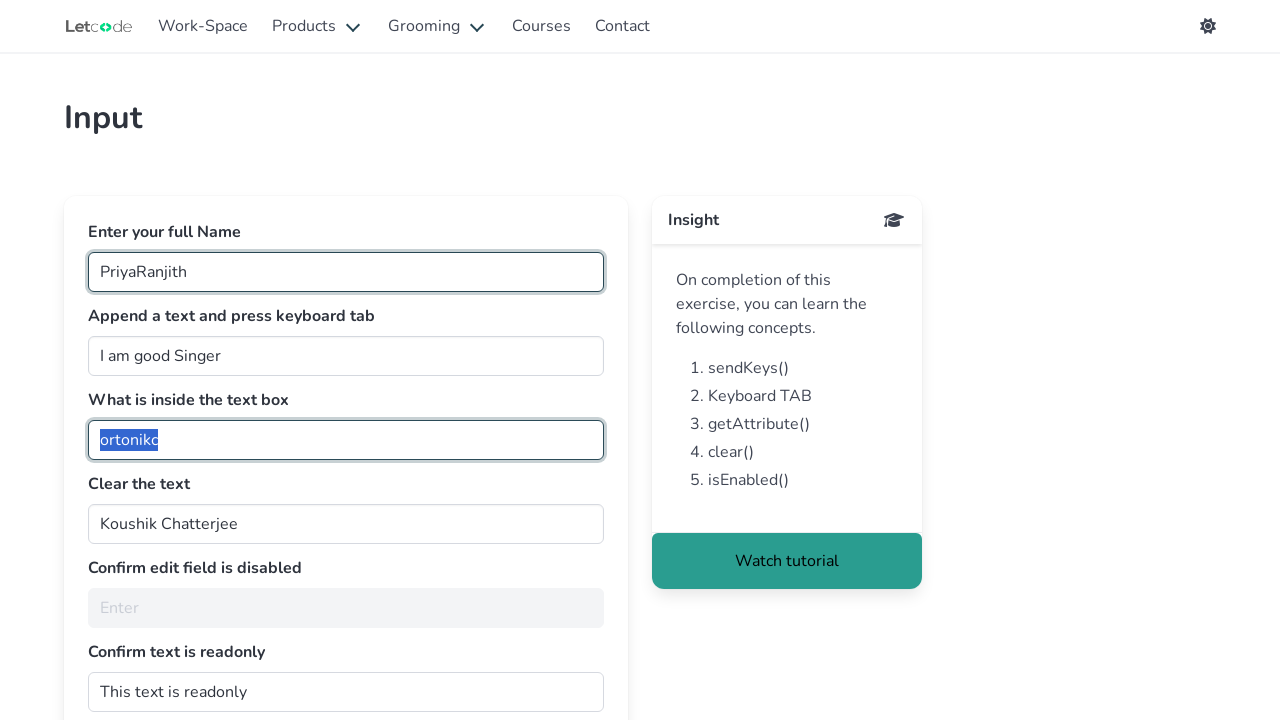

Cleared the text field on #clearMe
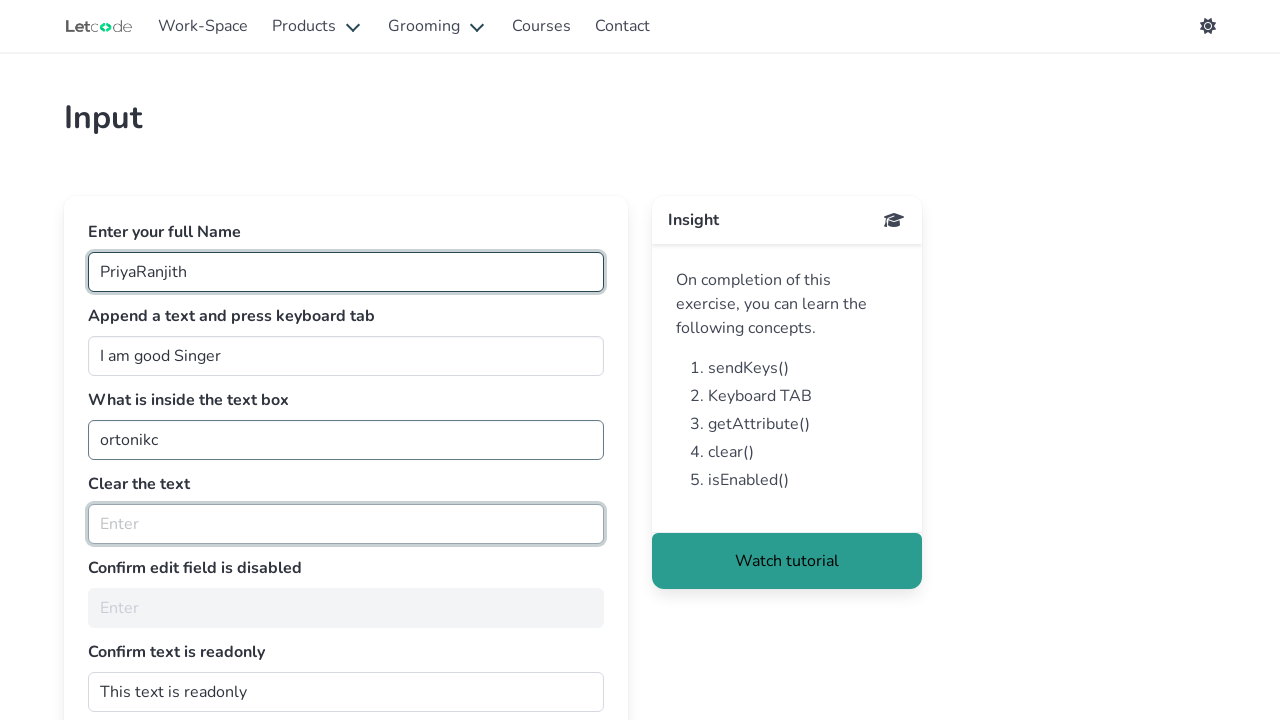

Checked if edit field is disabled: True
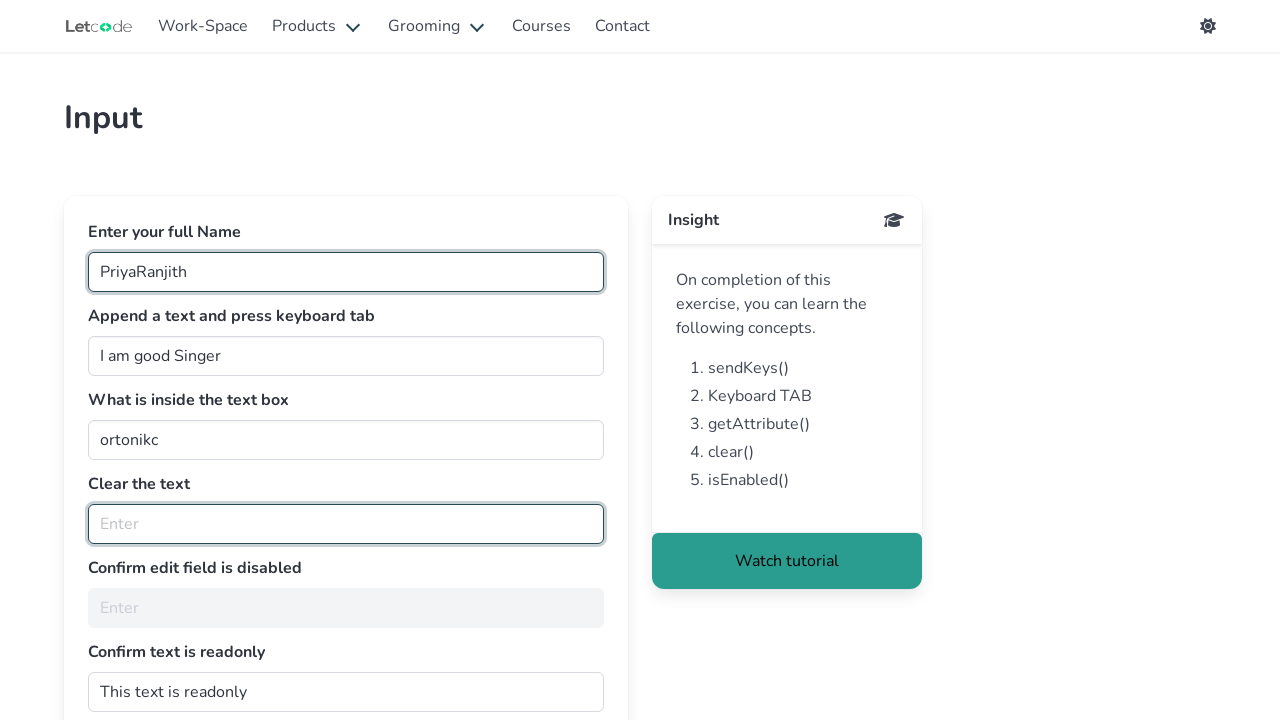

Retrieved readonly attribute: 
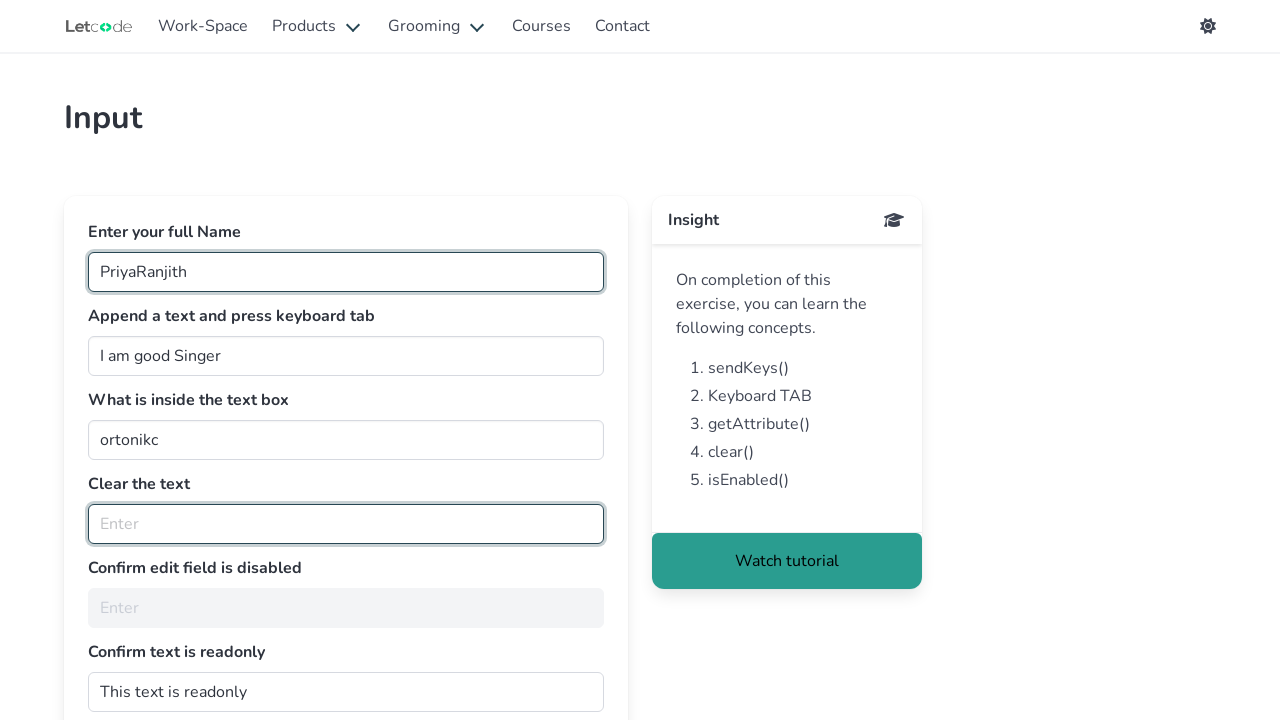

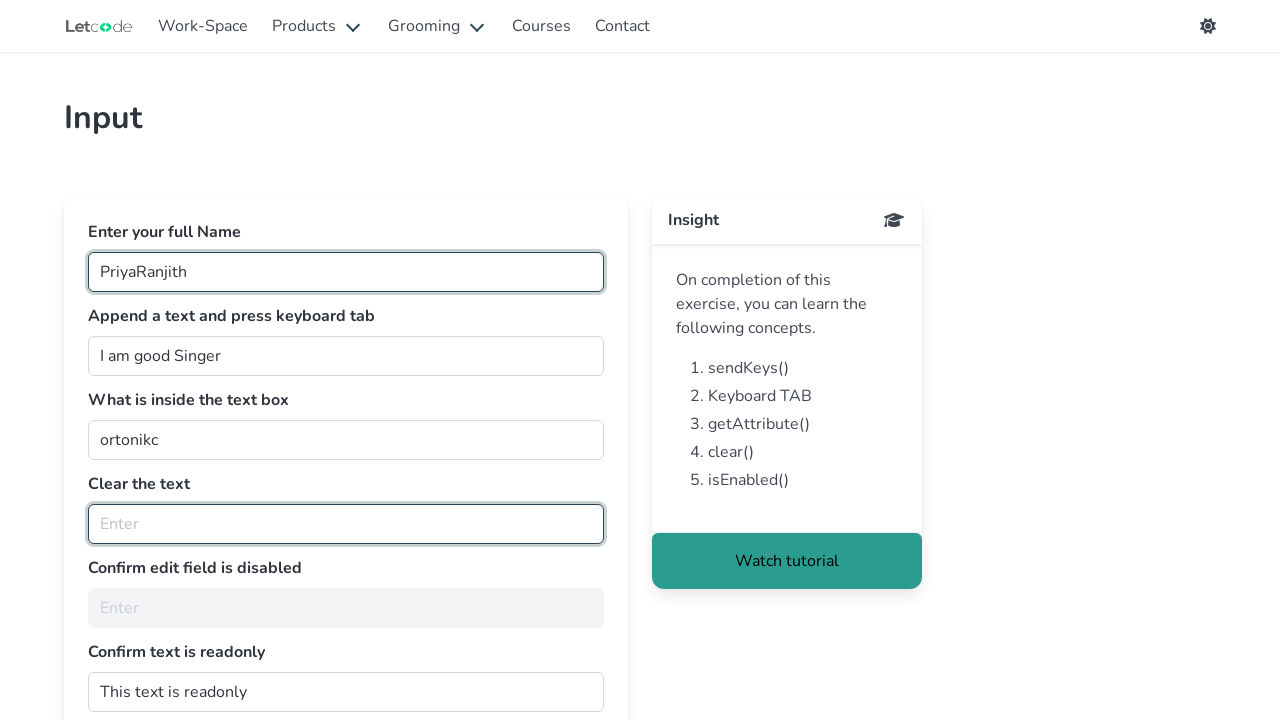